Navigates to the Selenium official website homepage and verifies that the page body content loads successfully, then maximizes the browser window.

Starting URL: https://selenium.dev/

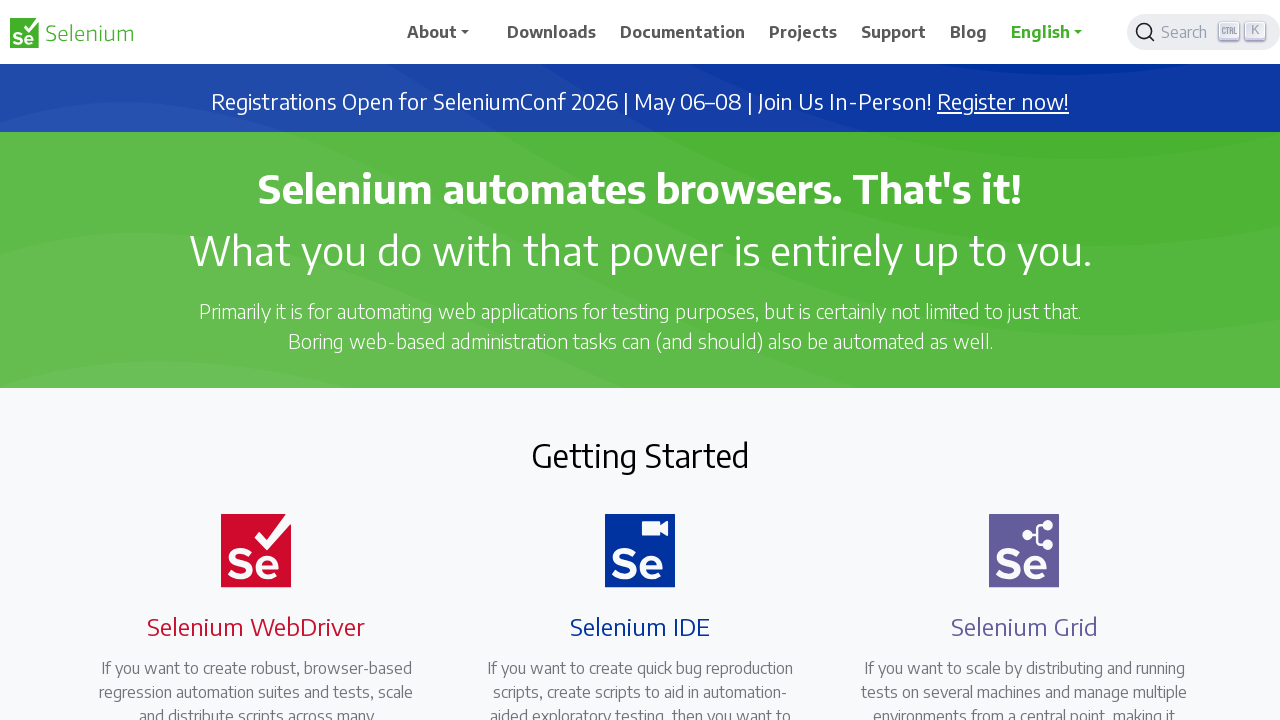

Navigated to Selenium official website homepage
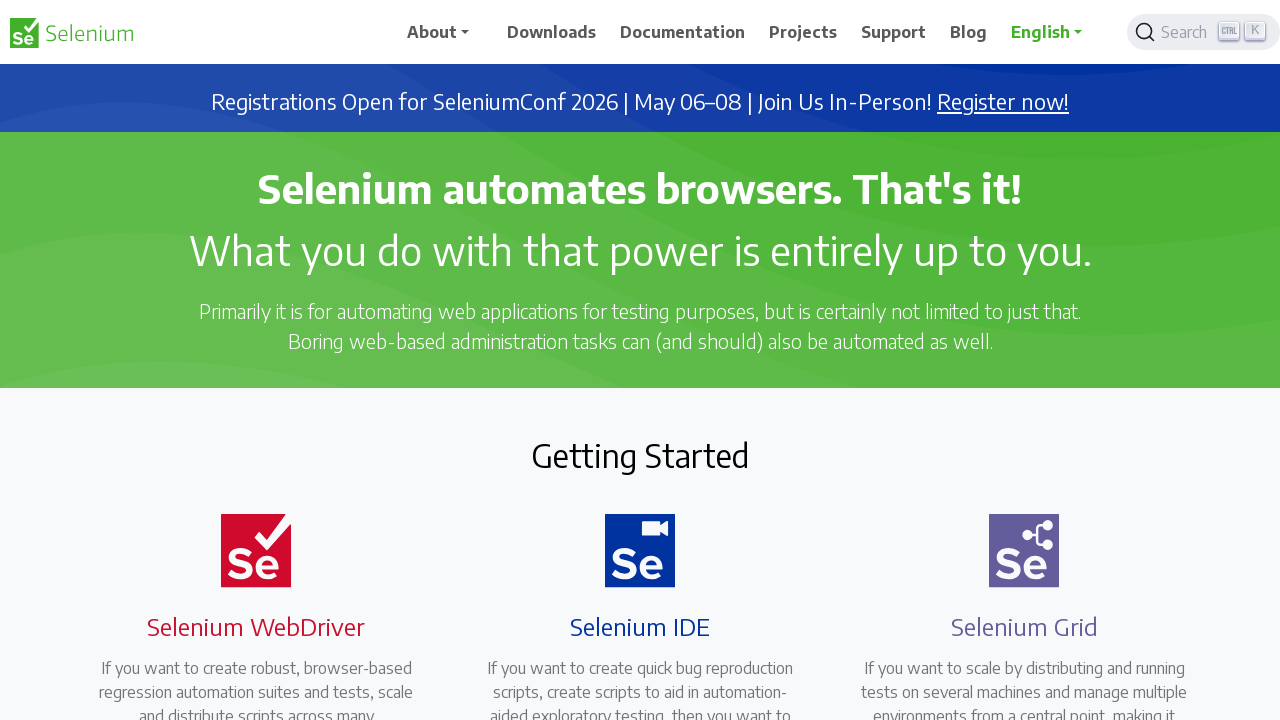

Page body content loaded successfully
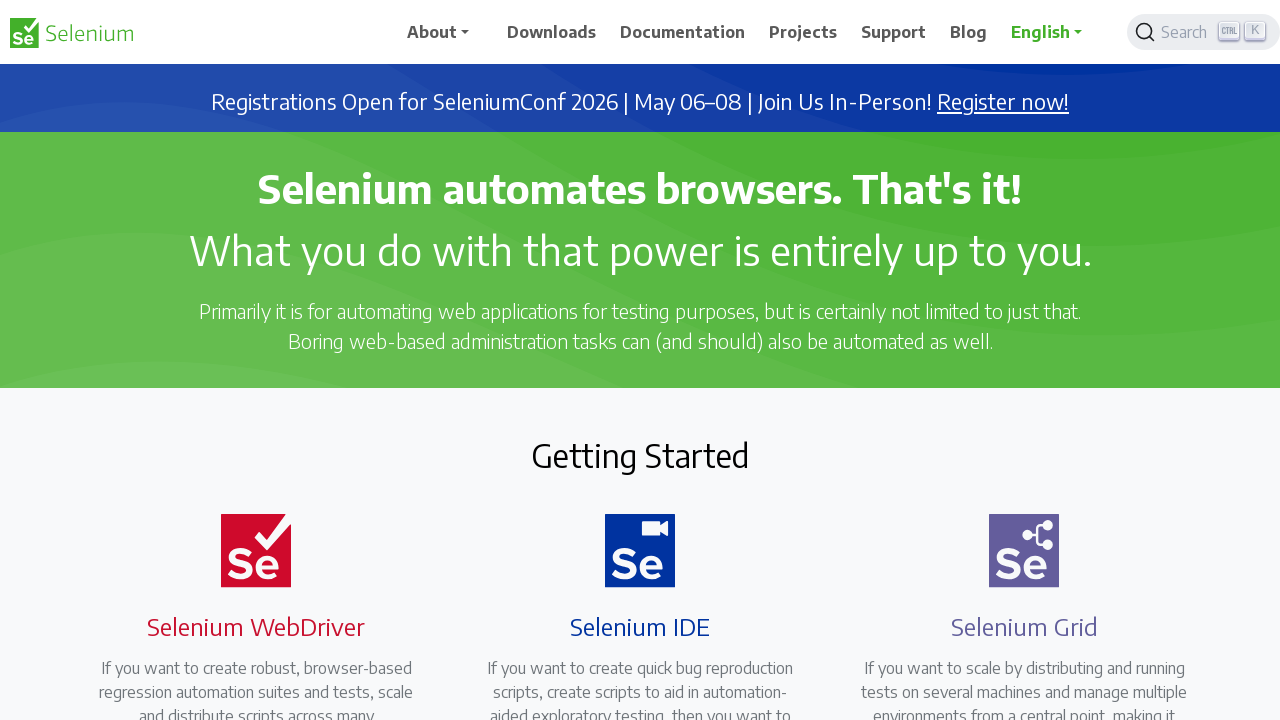

Retrieved body text content: 3033 characters
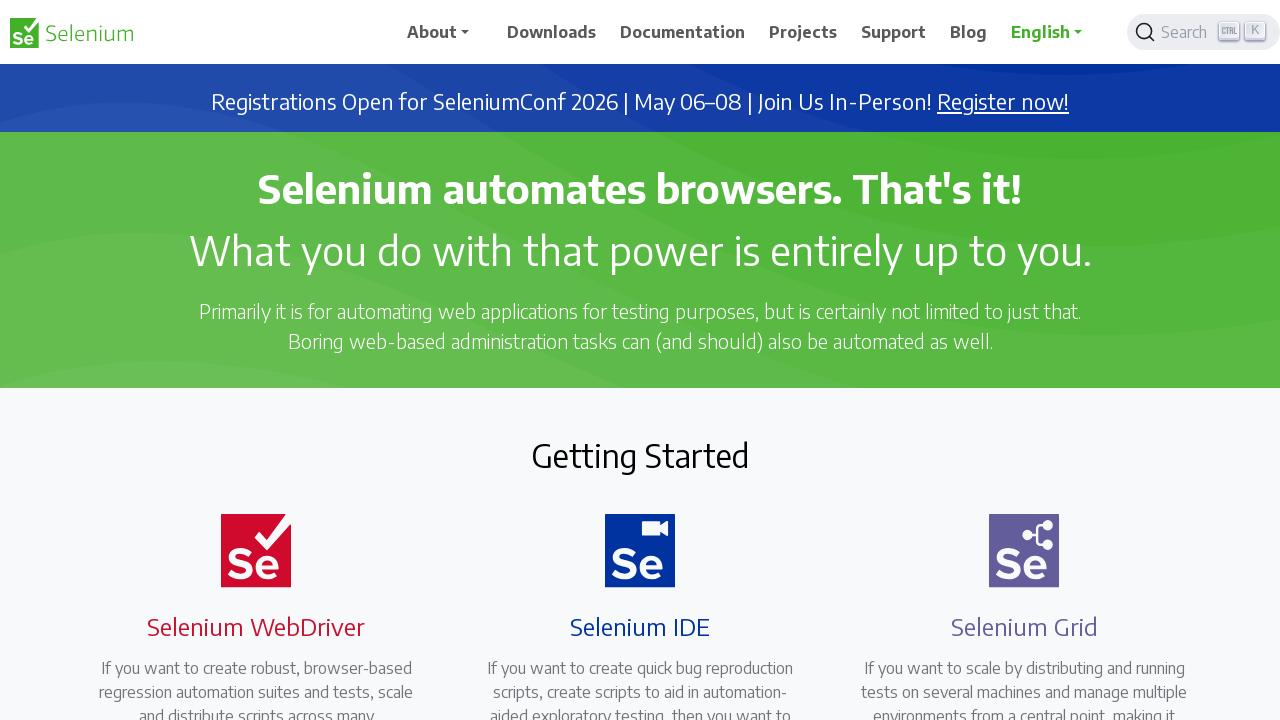

Maximized browser window to 1920x1080
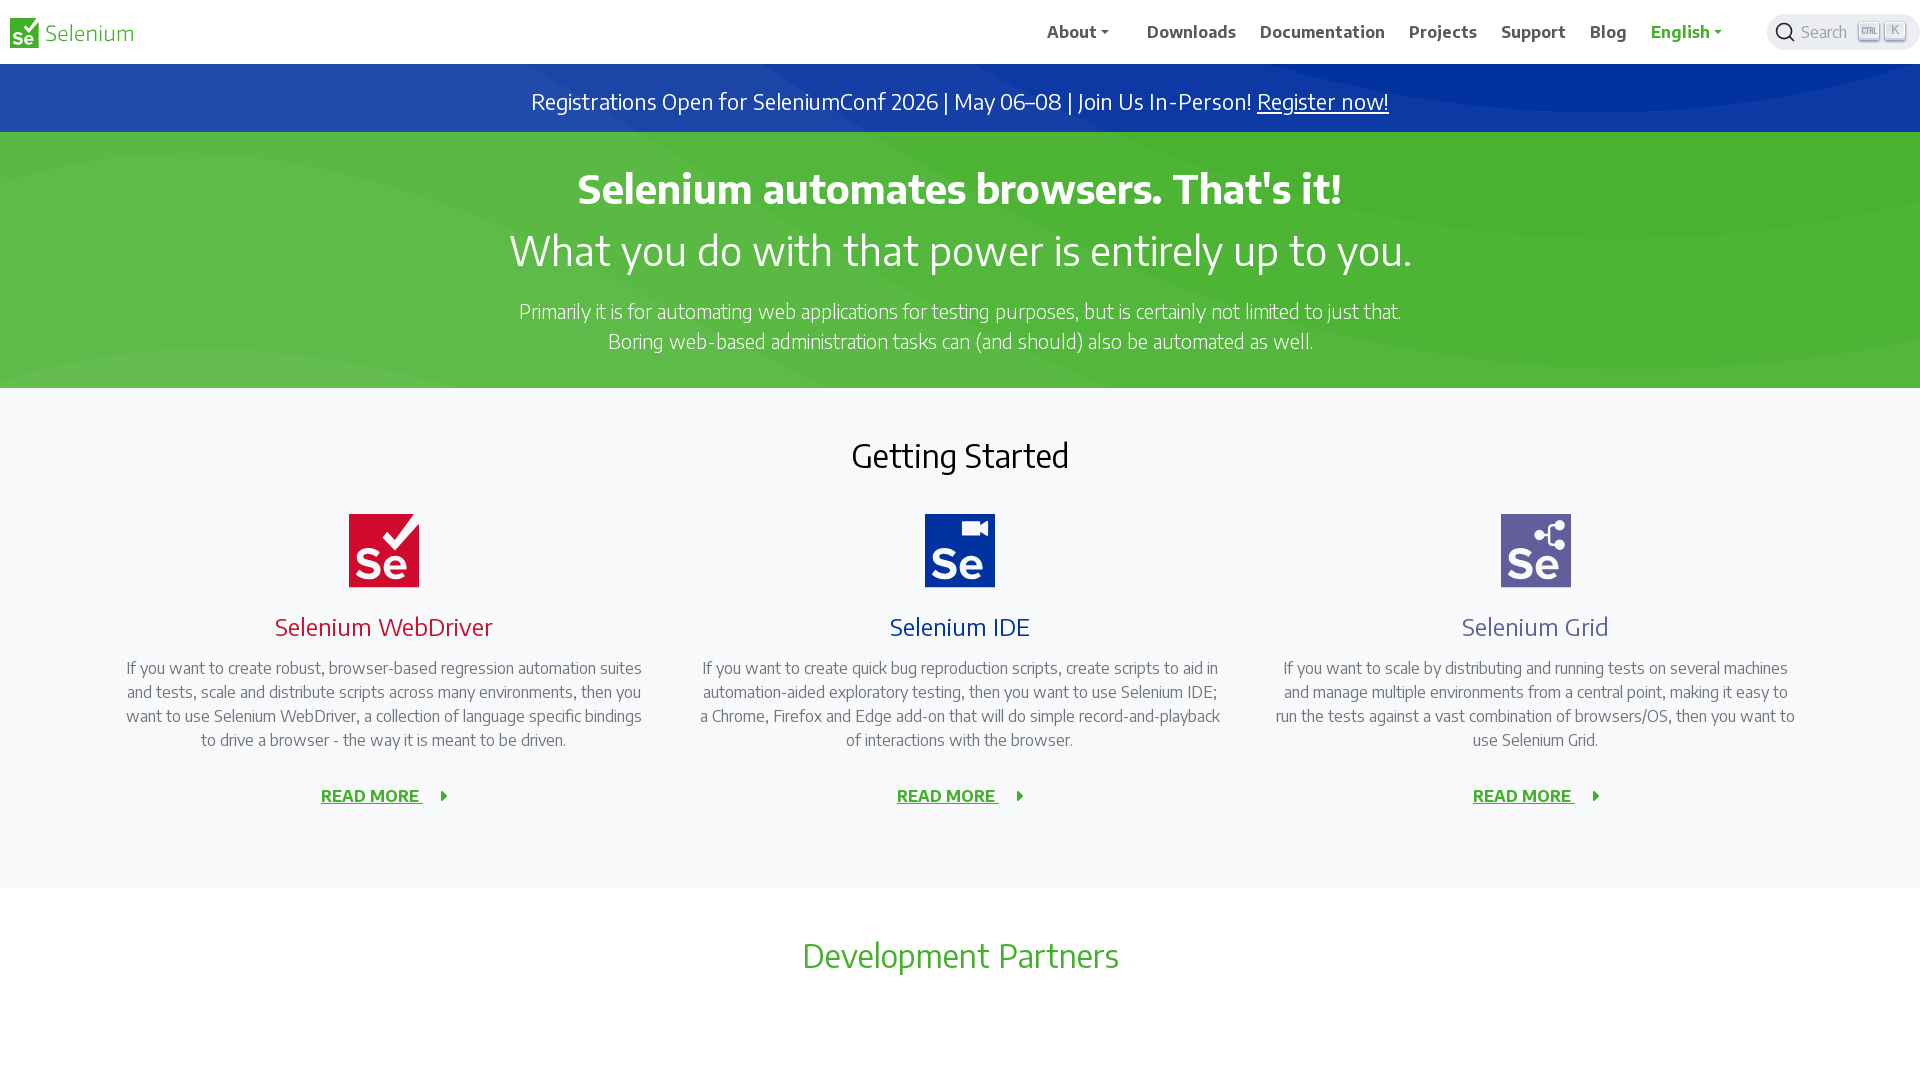

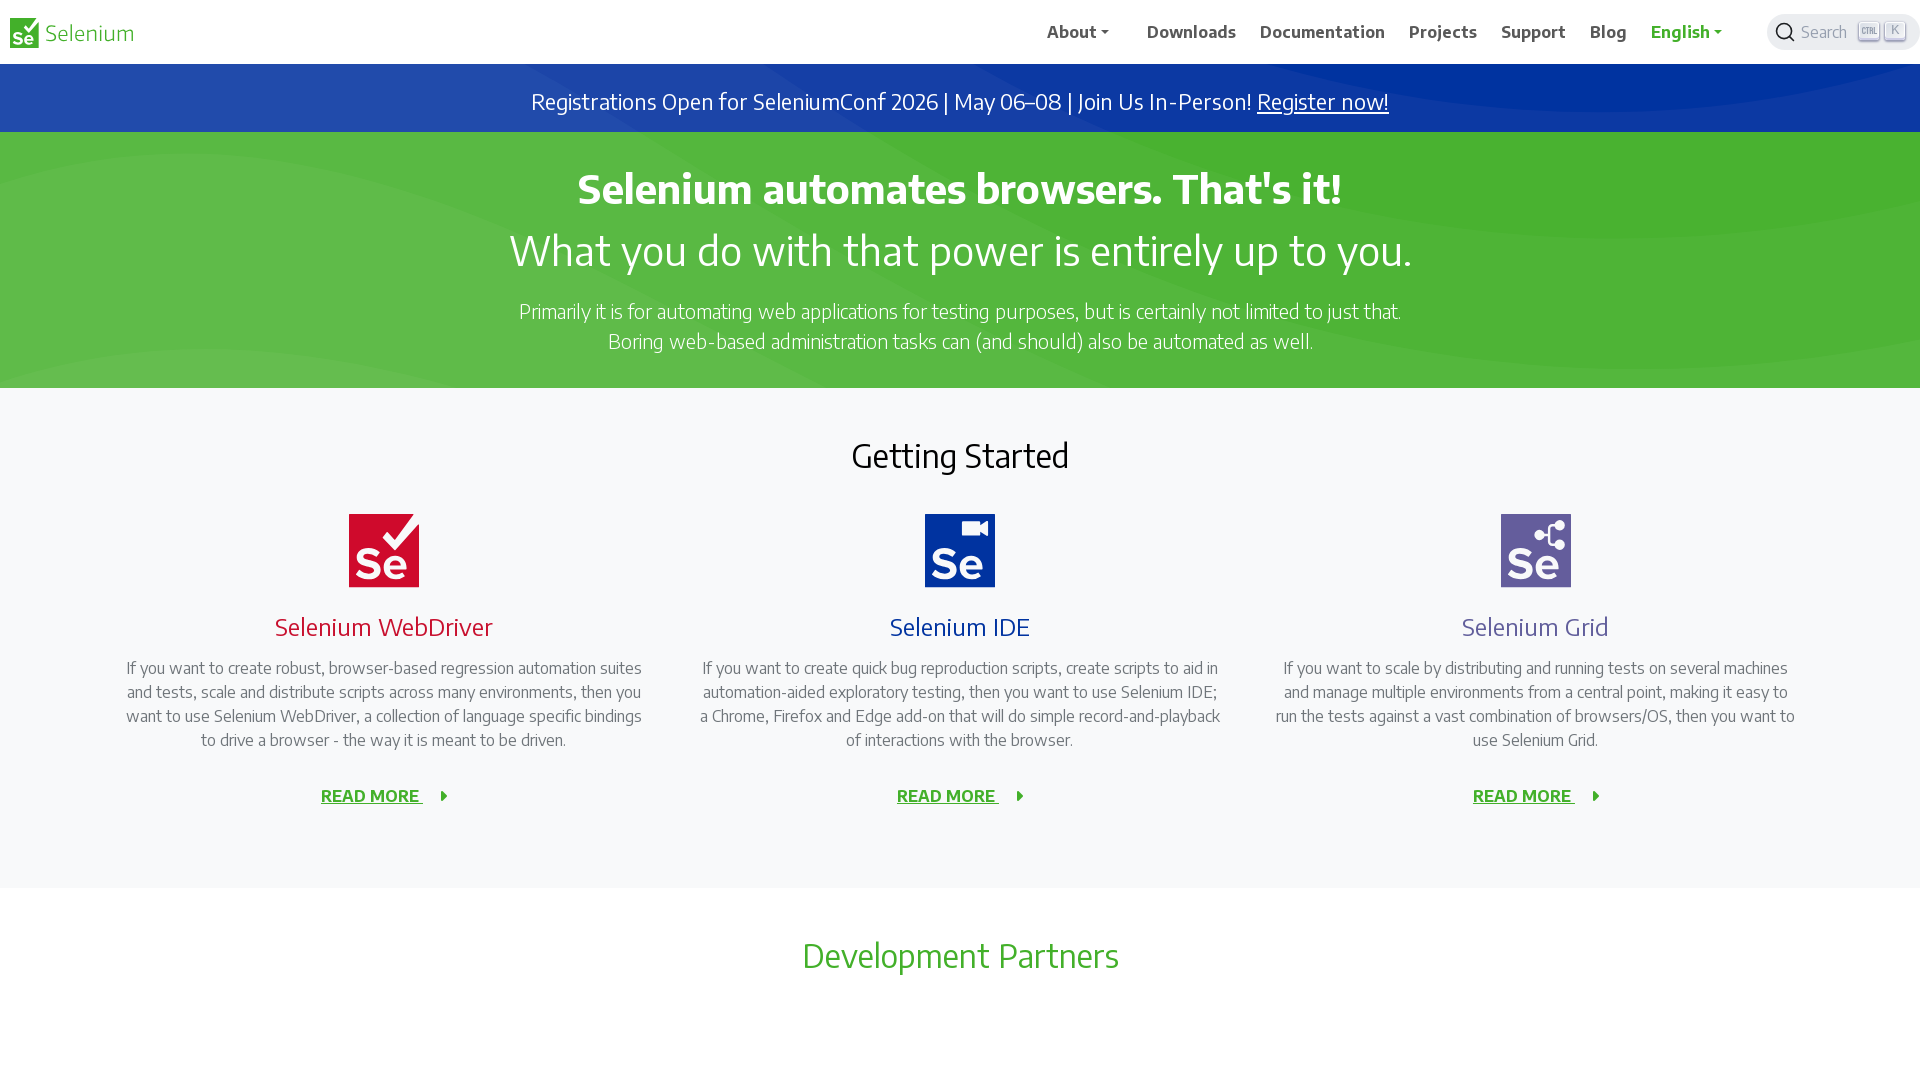